Clicks the dropdown button and then selects the second dropdown link

Starting URL: https://formy-project.herokuapp.com/buttons

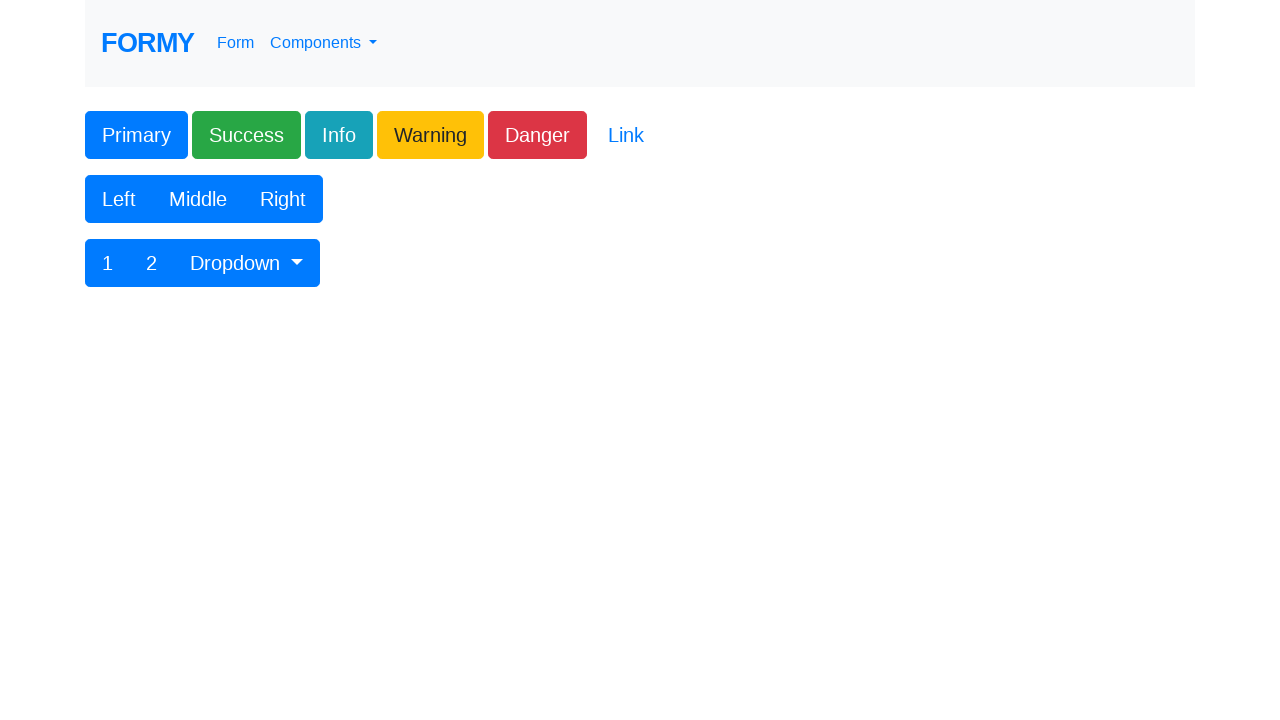

Clicked dropdown button at (247, 263) on xpath=//button[@id='btnGroupDrop1']
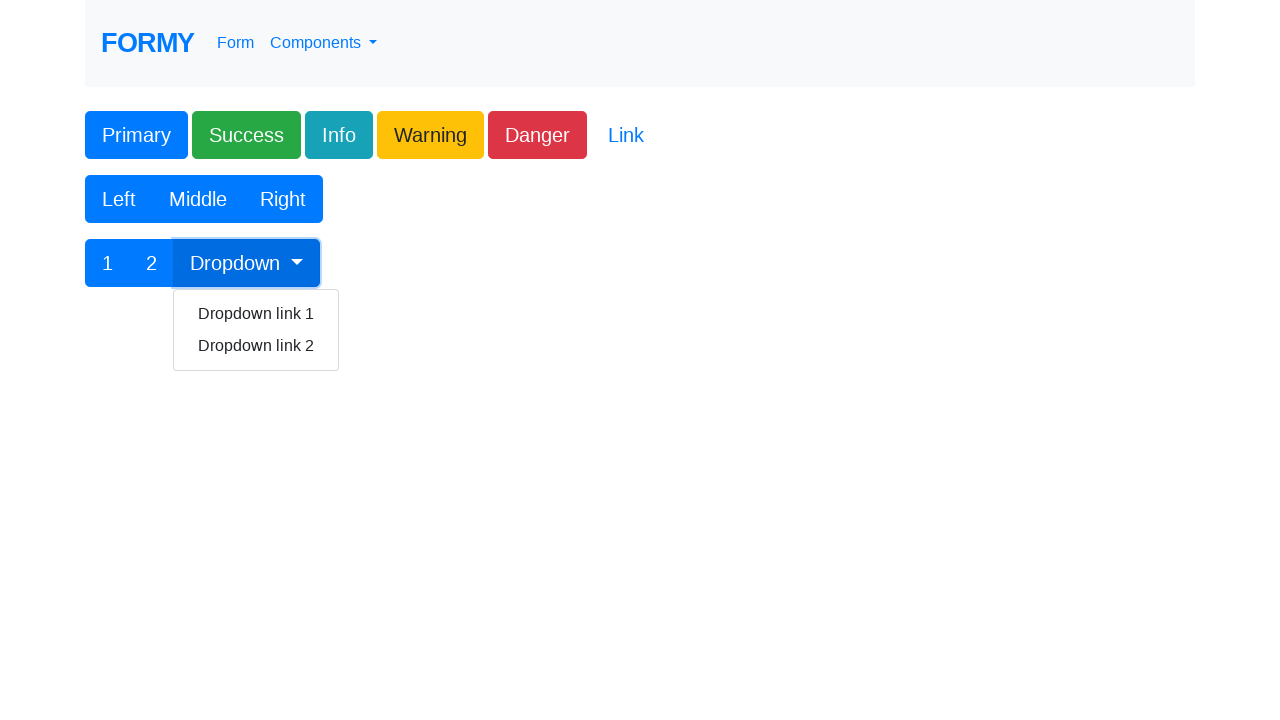

Clicked second dropdown link at (256, 346) on xpath=//div//a[contains(text(),'Dropdown link 2')]
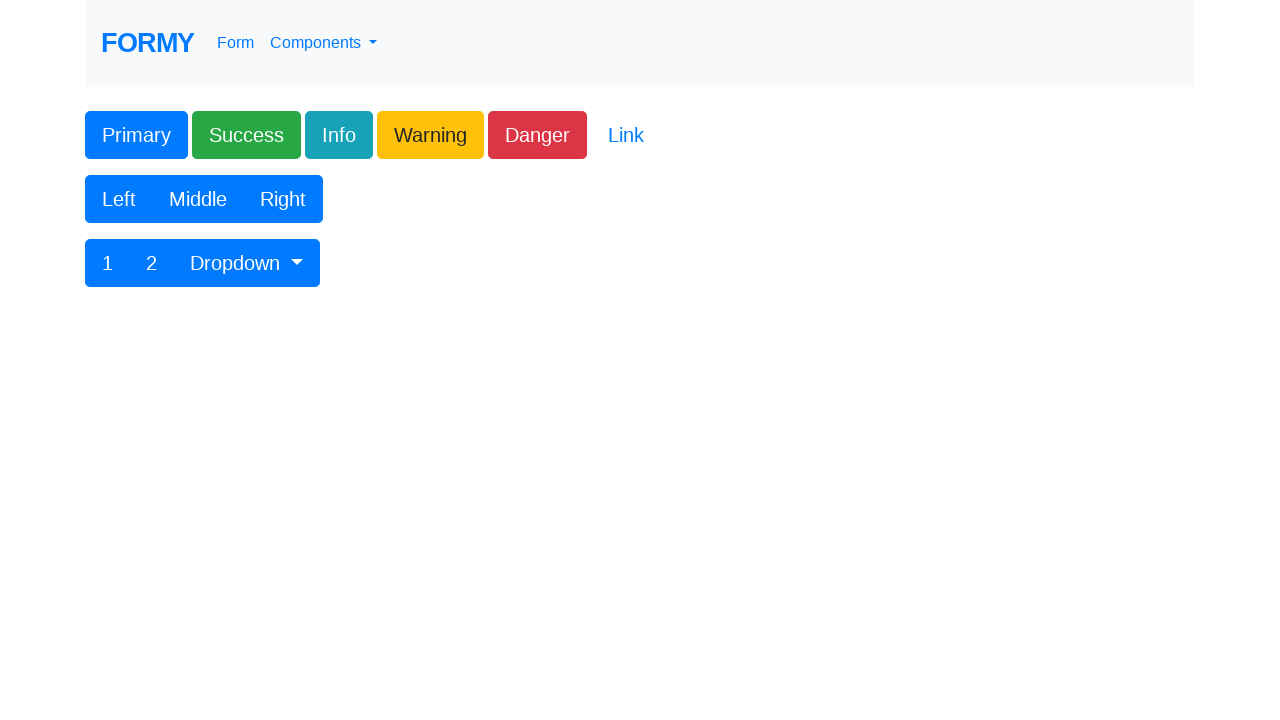

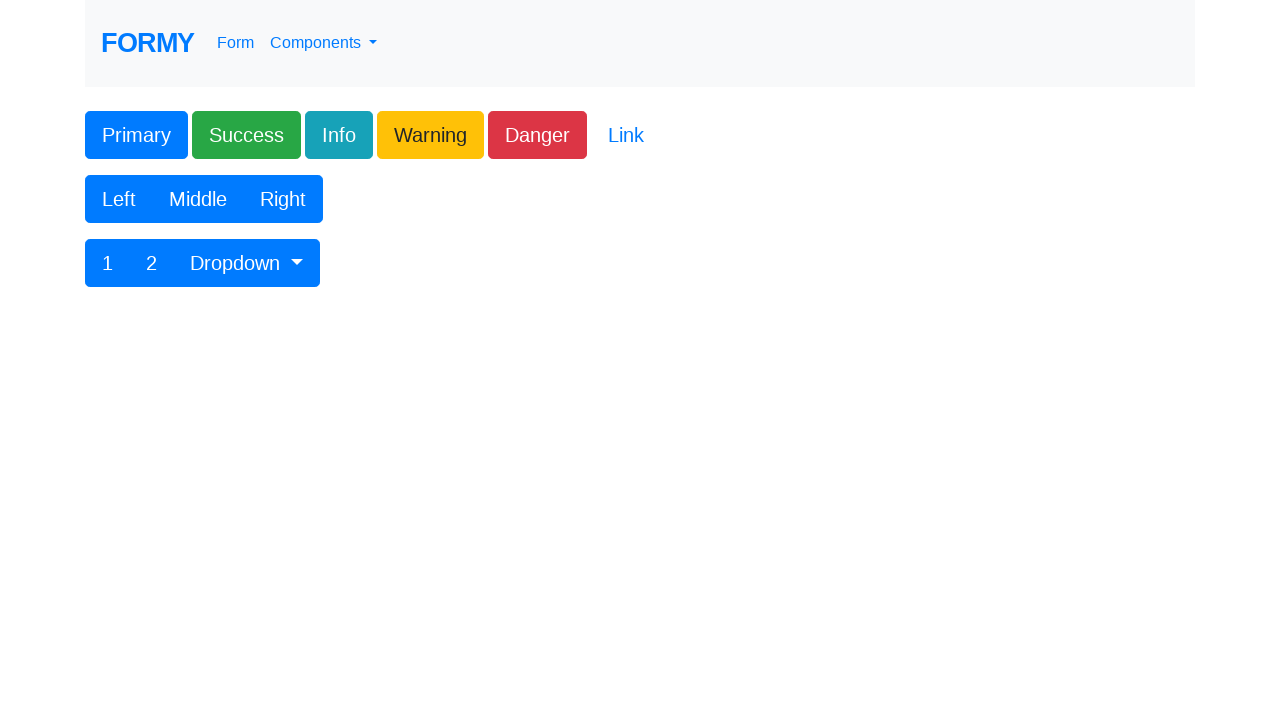